Tests right-click context menu functionality by performing a context click on an element and selecting the "Copy" option from the menu

Starting URL: https://swisnl.github.io/jQuery-contextMenu/demo.html

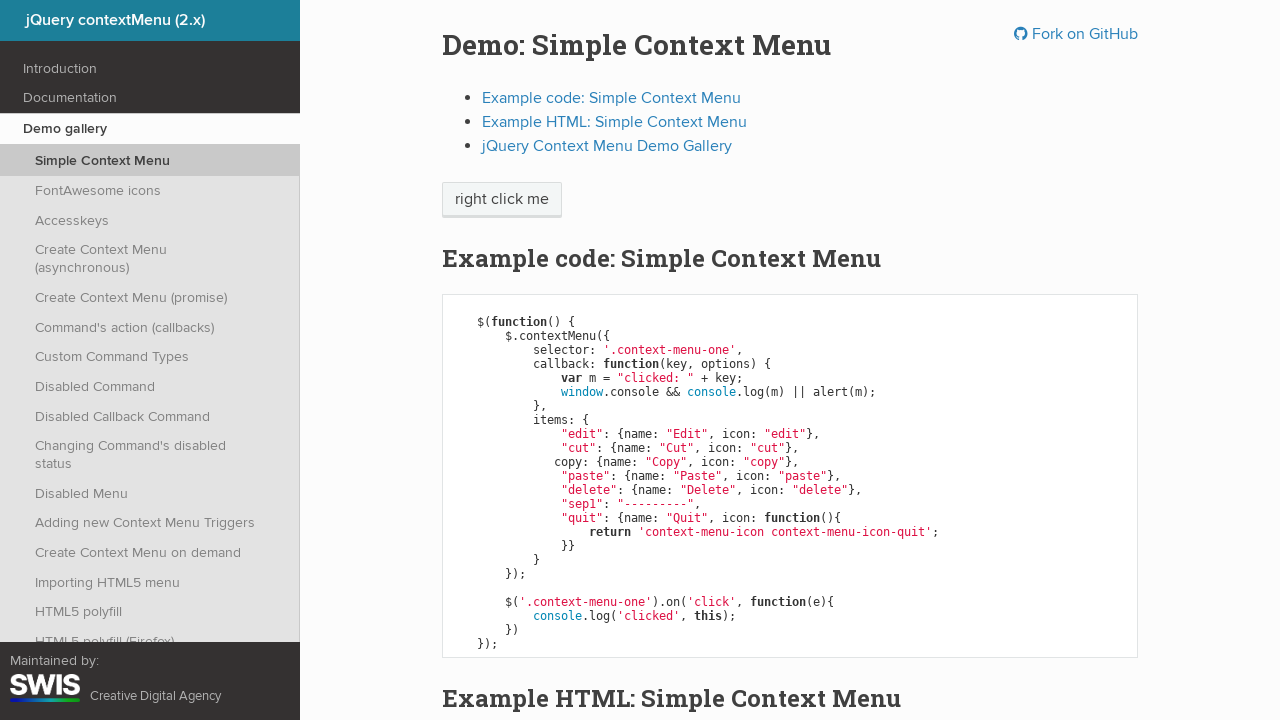

Right-clicked on 'right click me' element to open context menu at (502, 200) on //span[text()='right click me']
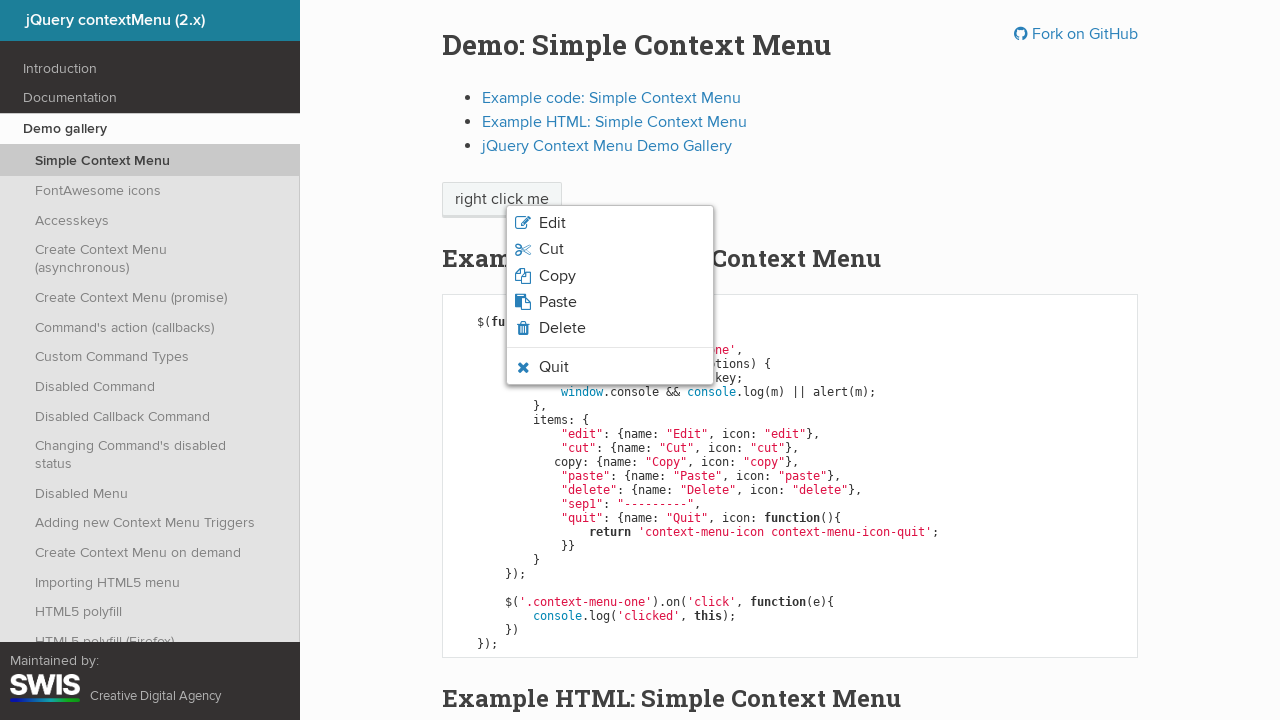

Context menu appeared with root menu list
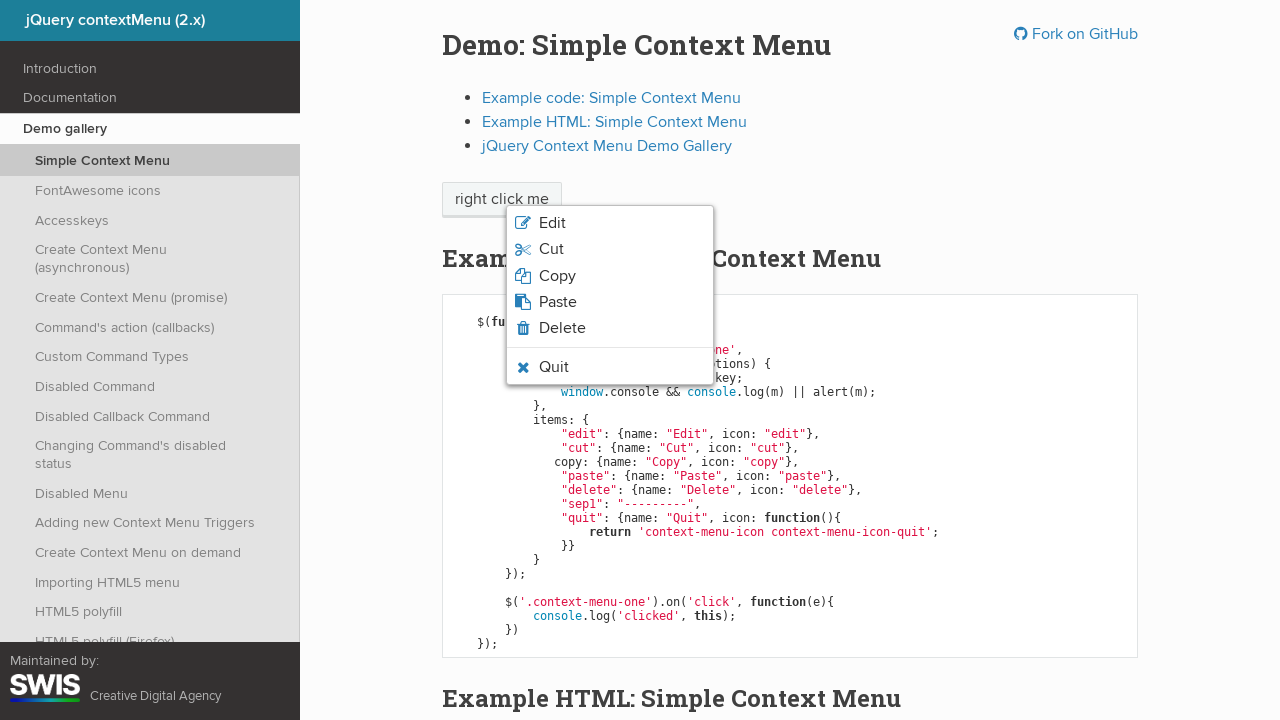

Clicked 'Copy' option from context menu at (557, 276) on xpath=//ul[contains(@class, 'context-menu-list')]//span[text()='Copy']
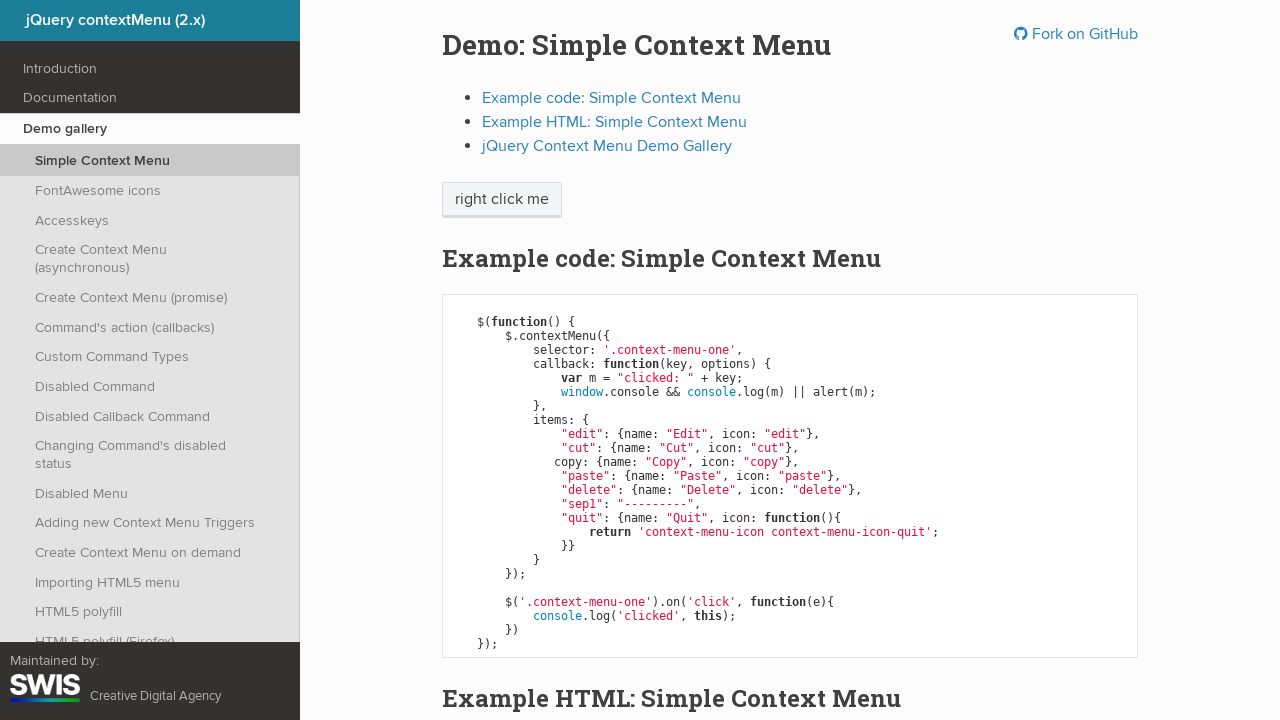

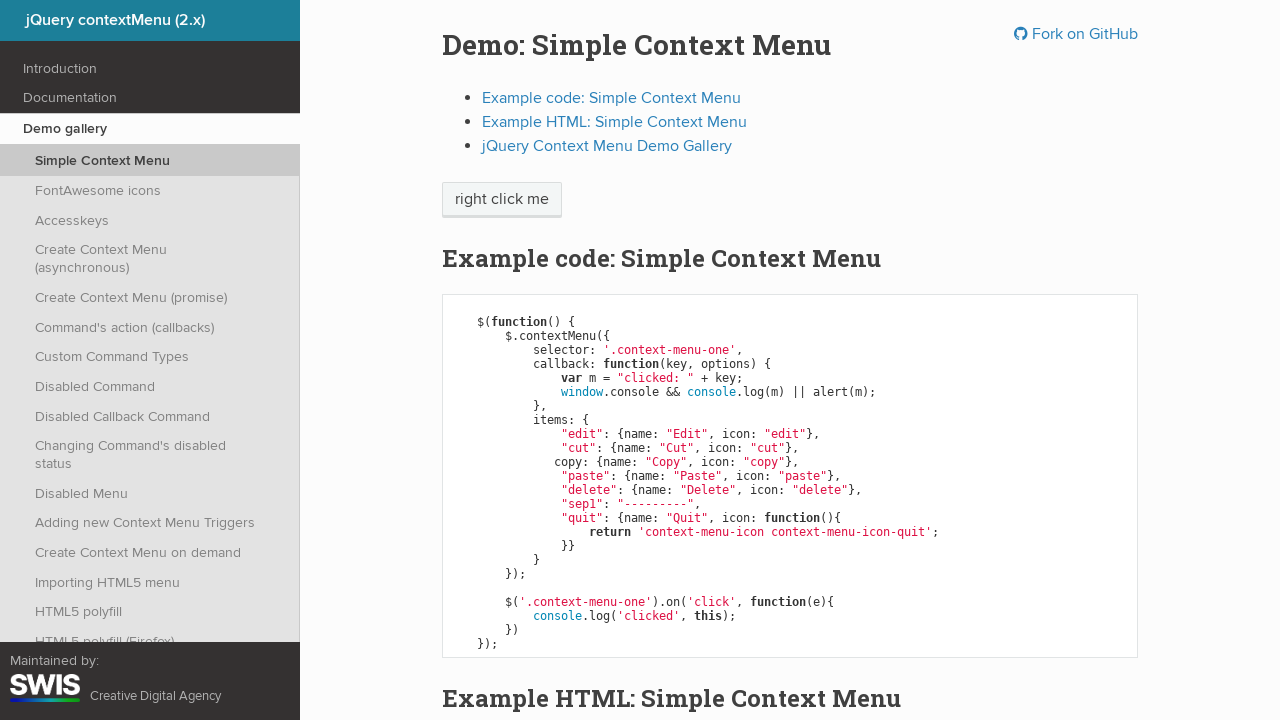